Tests window handling using a reusable method pattern by clicking a link that opens a new tab, switching to it, and verifying the page title

Starting URL: https://the-internet.herokuapp.com/windows

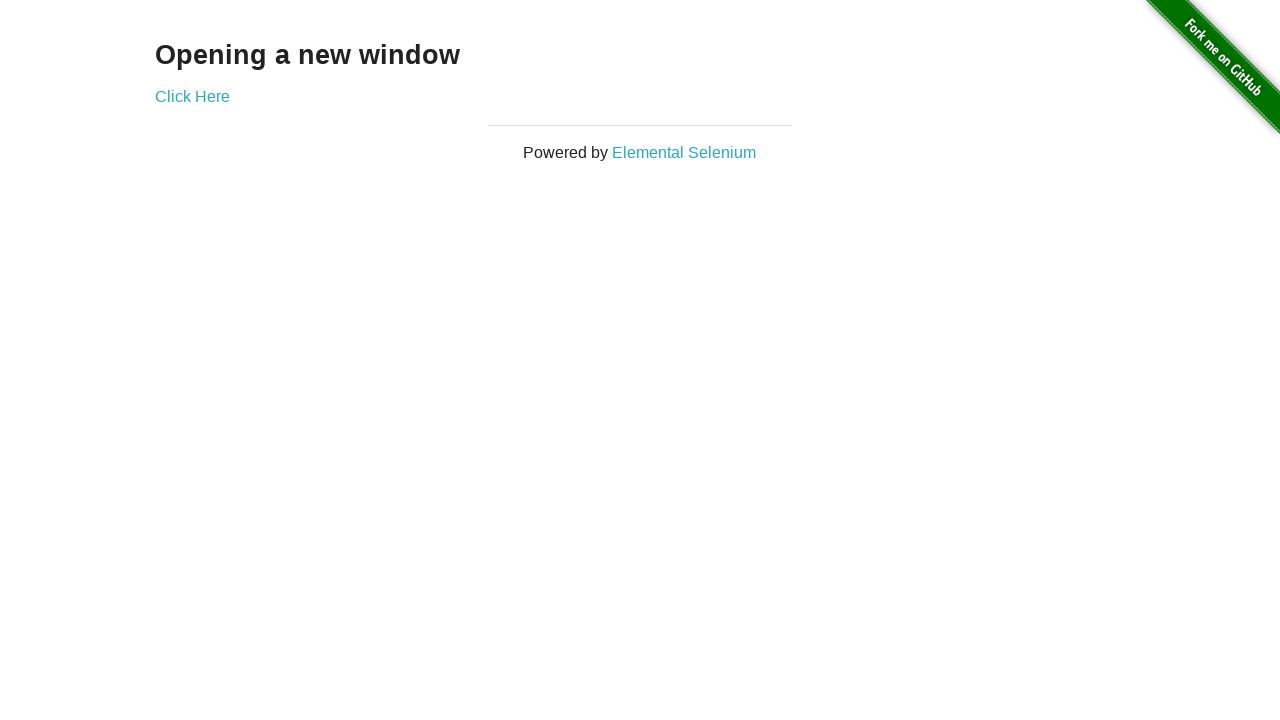

Clicked 'Click Here' link to open new tab at (192, 96) on xpath=//*[text()='Click Here']
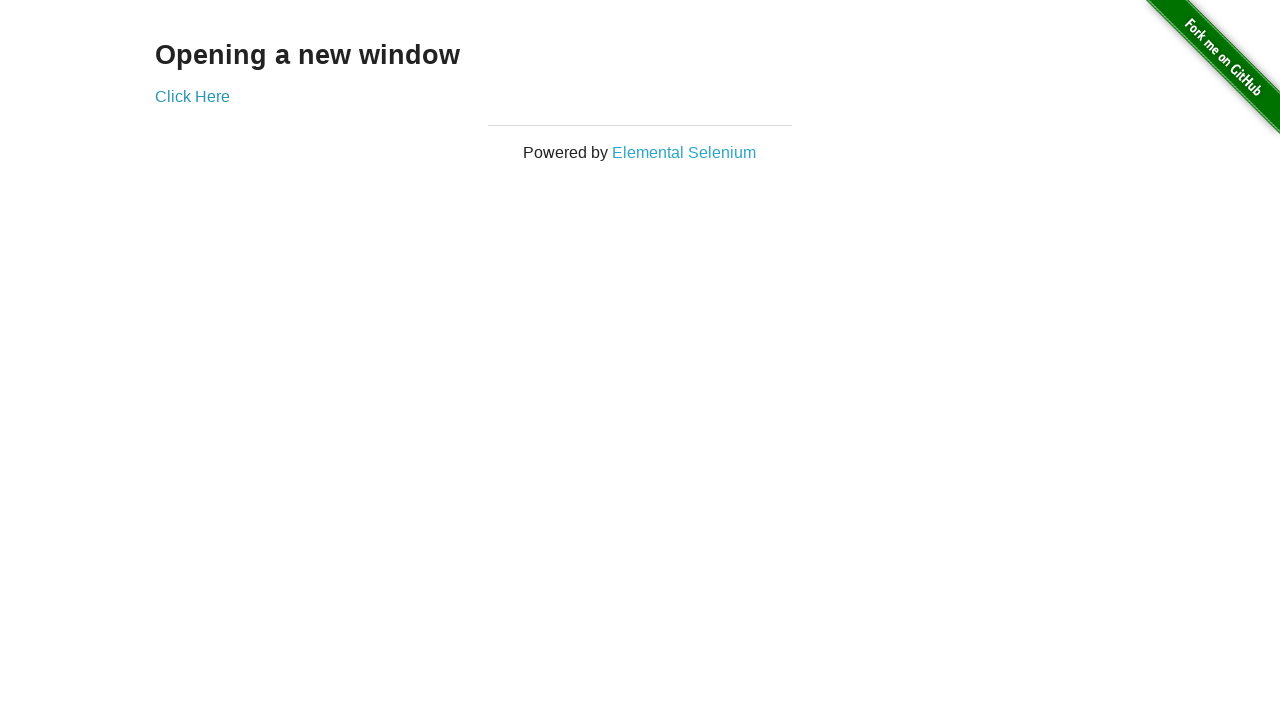

Captured new tab/page object
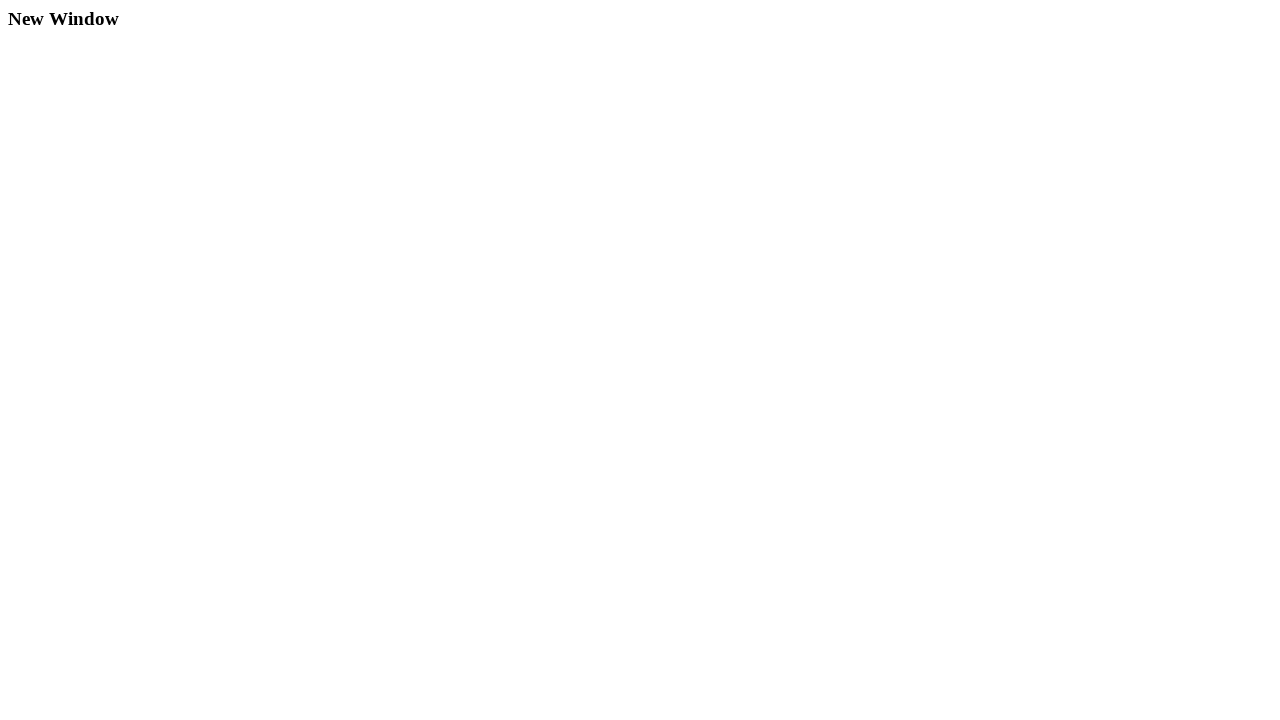

New page loaded completely
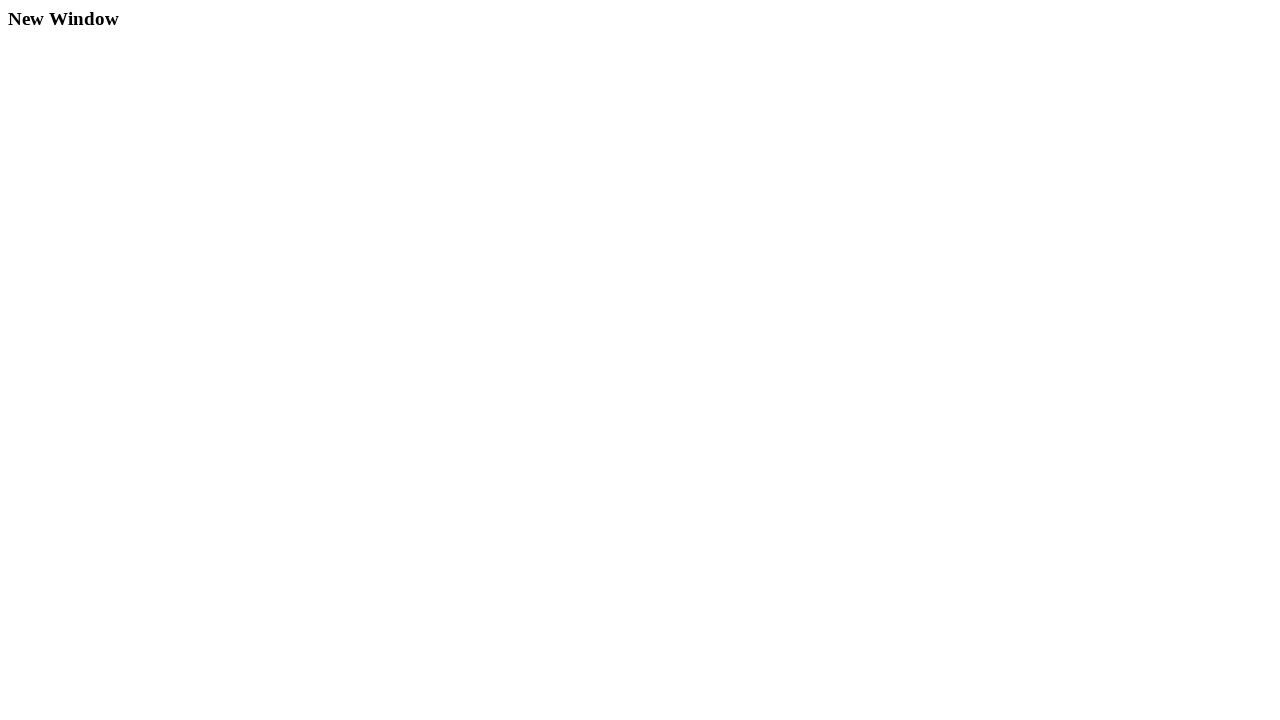

Verified new page title is 'New Window'
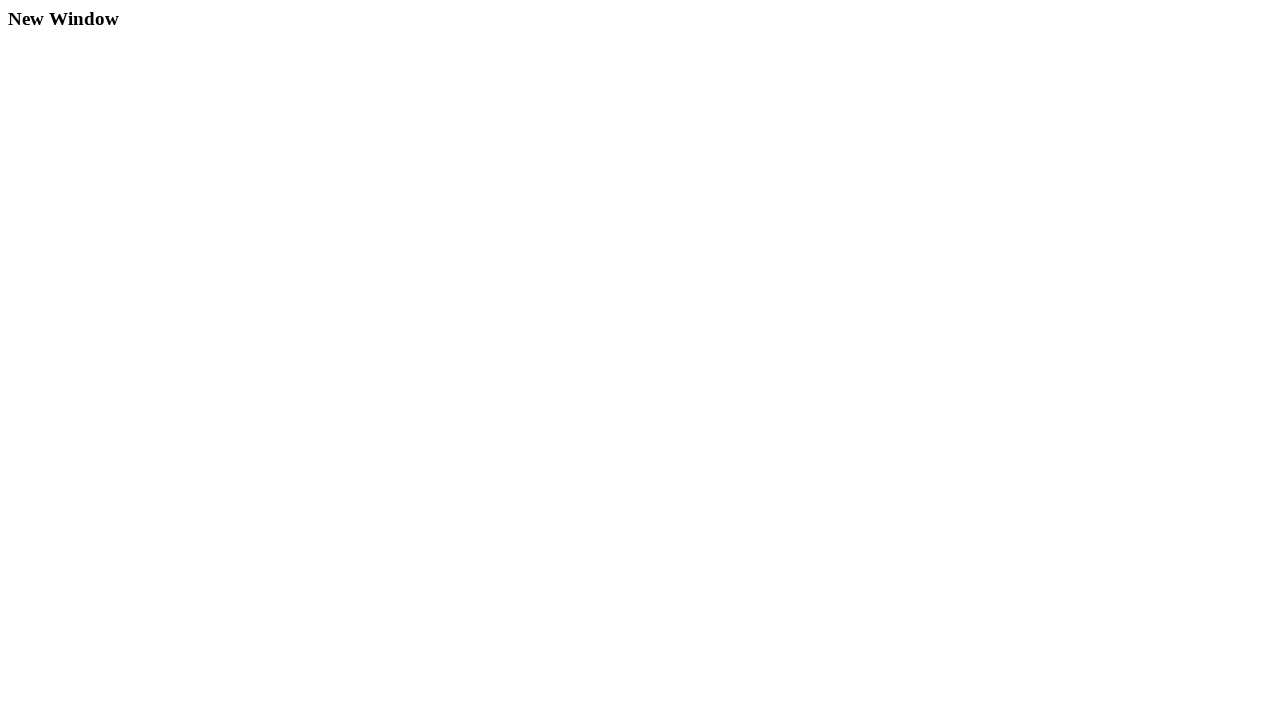

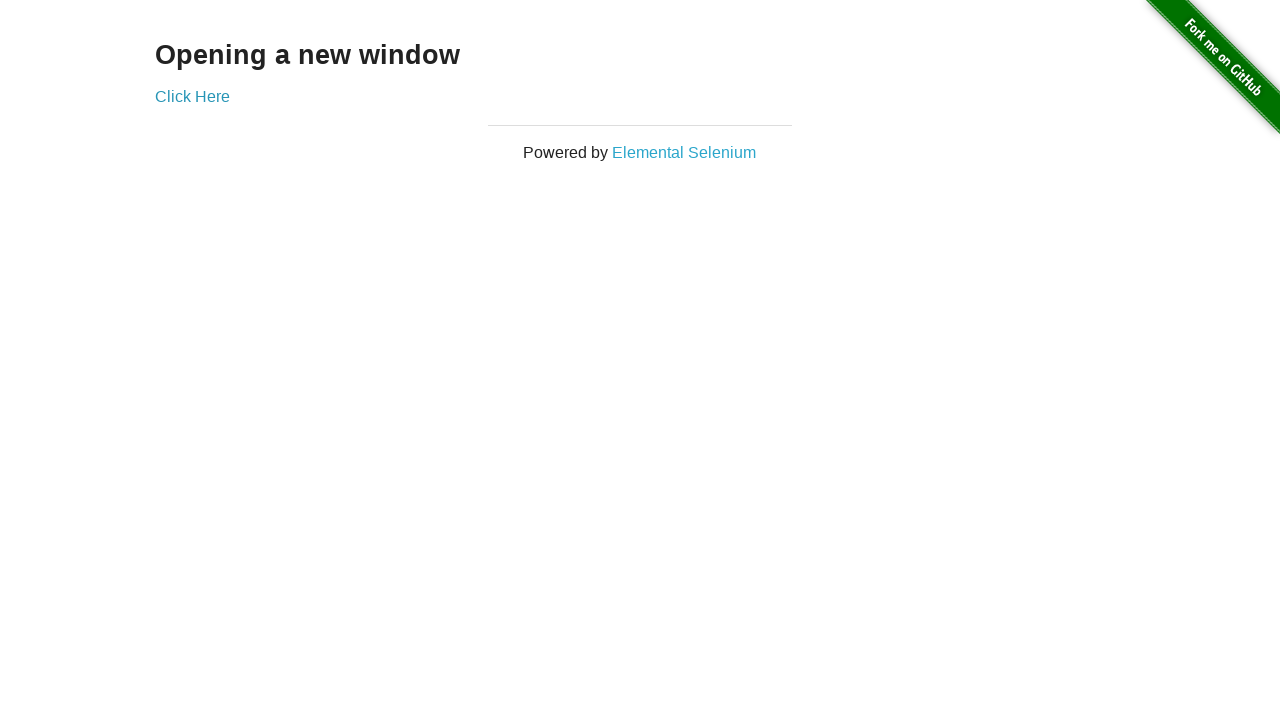